Tests that clicking the site logo navigates back to the home page from a category page

Starting URL: https://www.megaotaku.com/one-piece

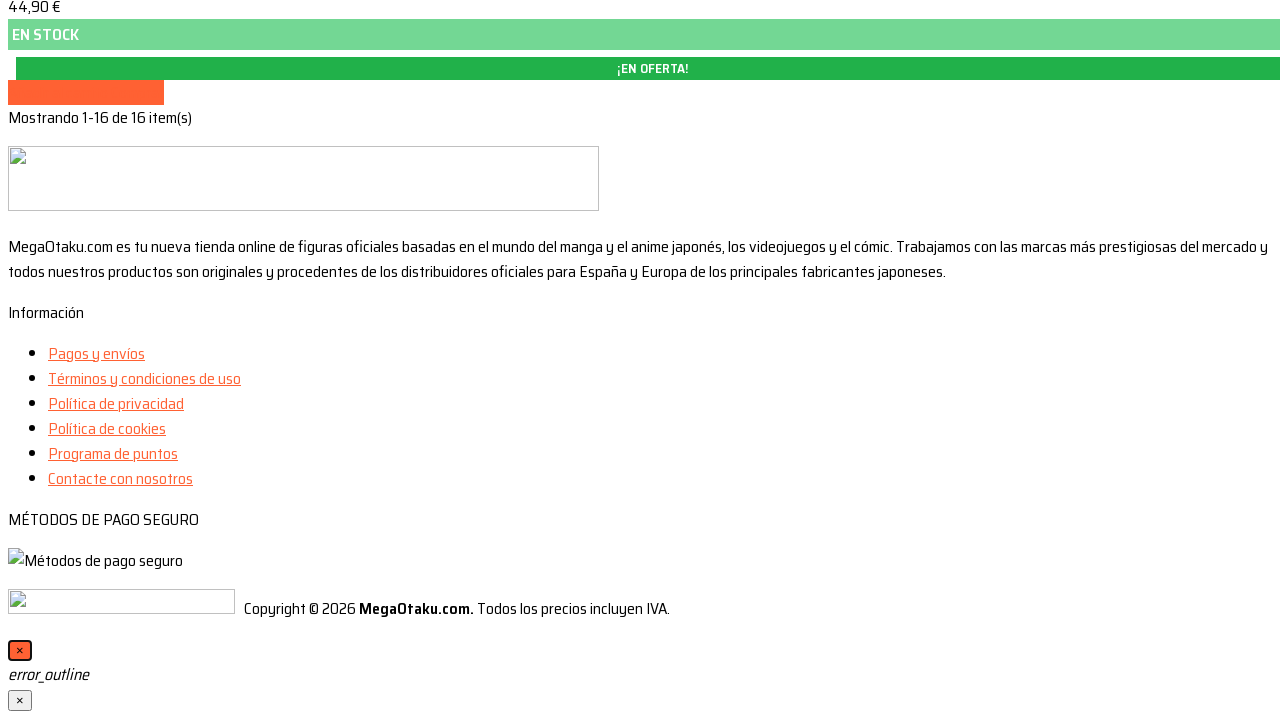

Clicked on the home logo link from One Piece category page at (68, 250) on a[href='https://www.megaotaku.com/']
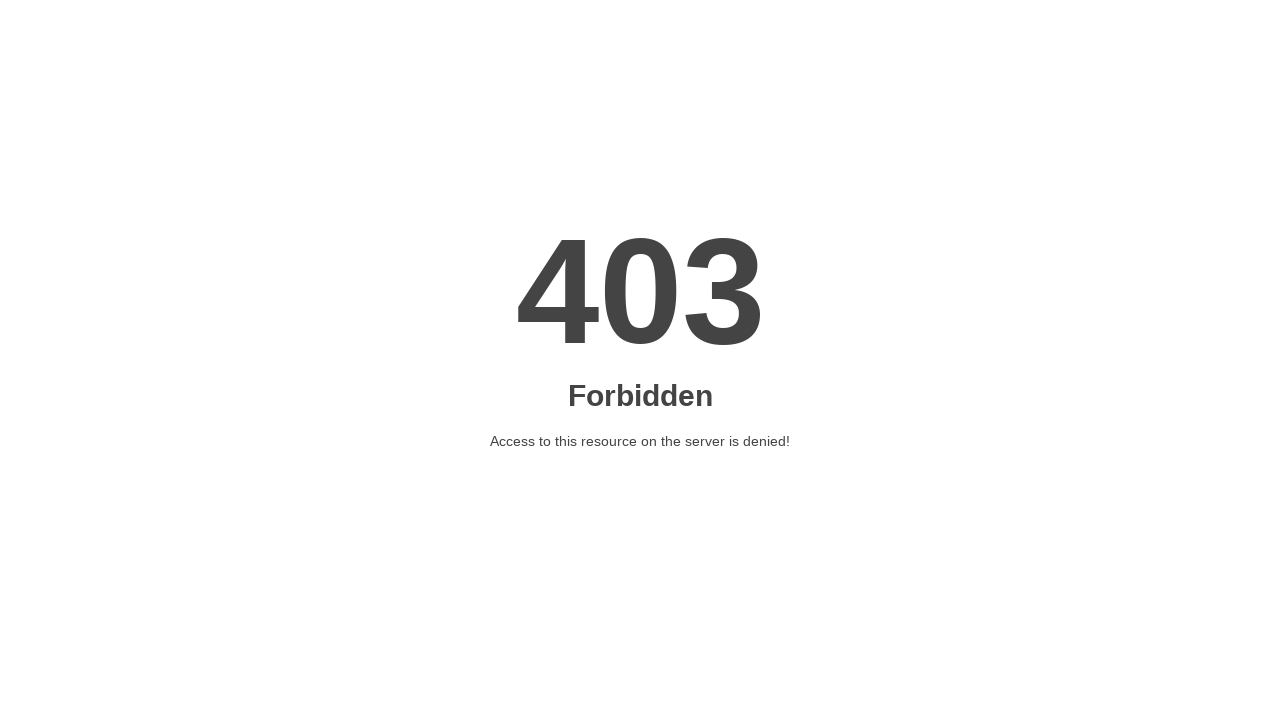

Navigation to home page completed successfully
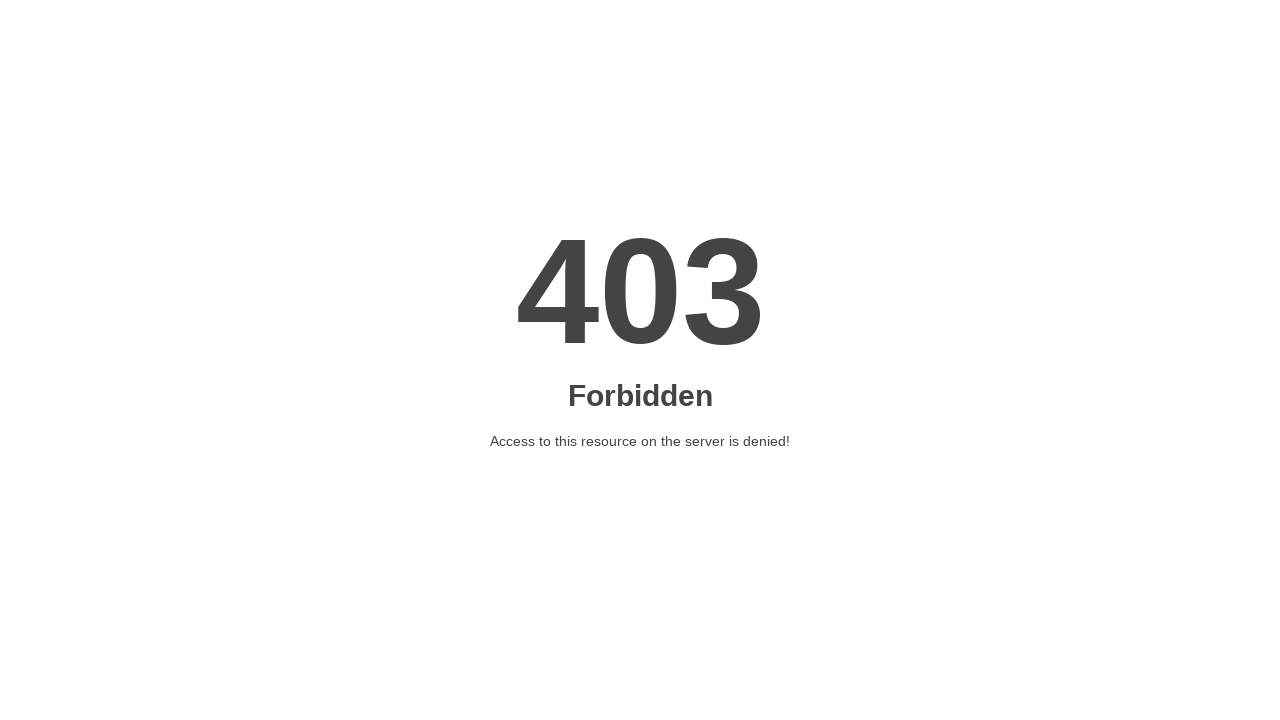

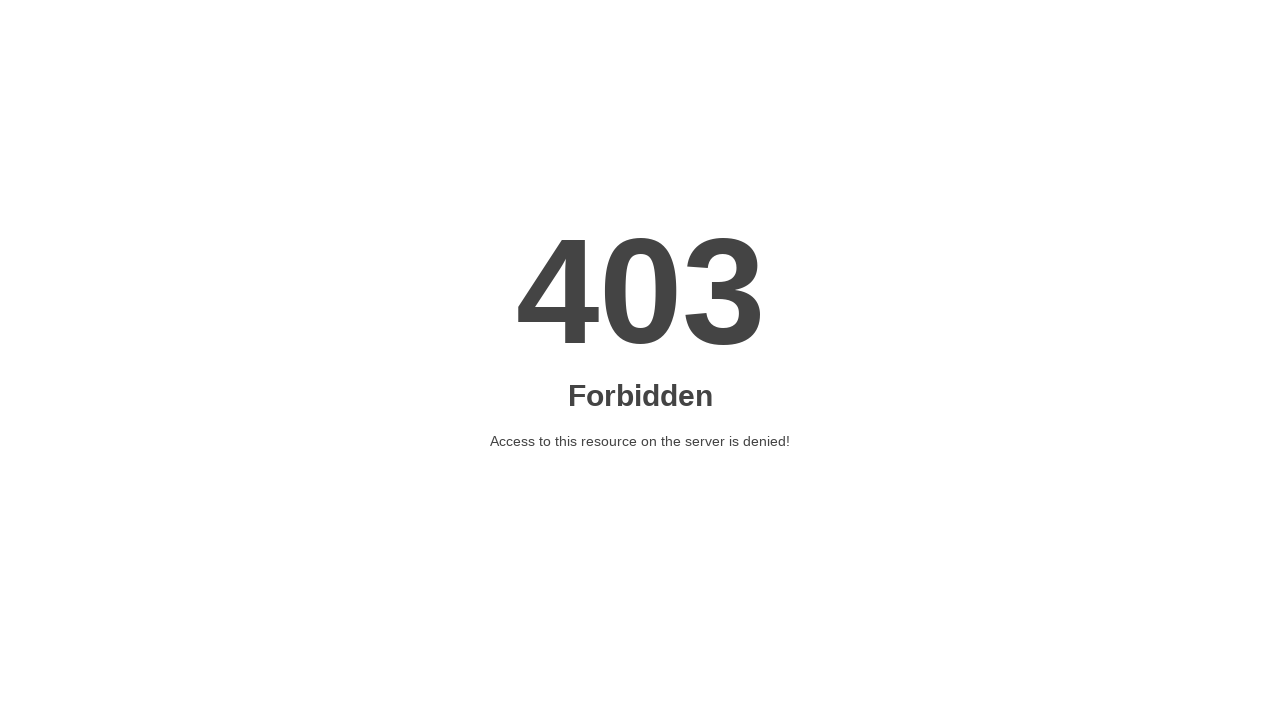